Tests a practice form by checking a checkbox, selecting gender, choosing student radio button, filling password, submitting the form, then navigating to Shop and adding Samsung Note 8 to cart

Starting URL: https://rahulshettyacademy.com/angularpractice/

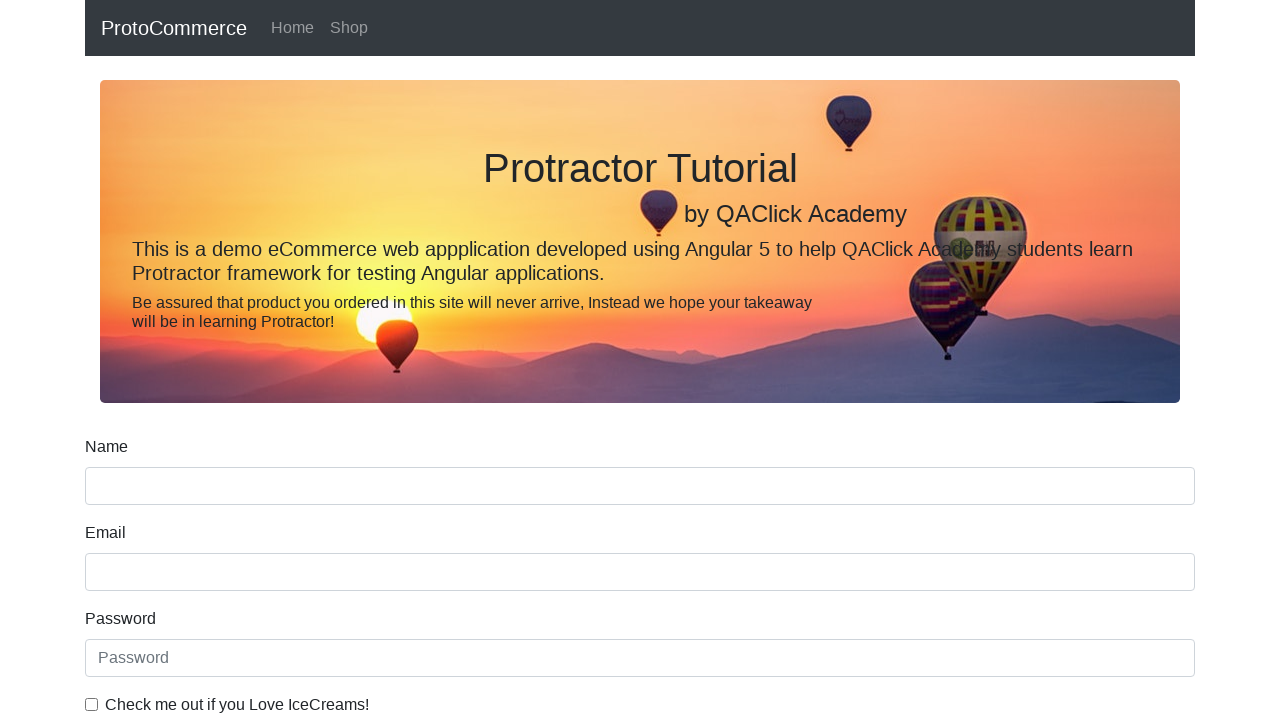

Checked ice cream checkbox at (92, 704) on internal:label="Check me out if you Love IceCreams!"i
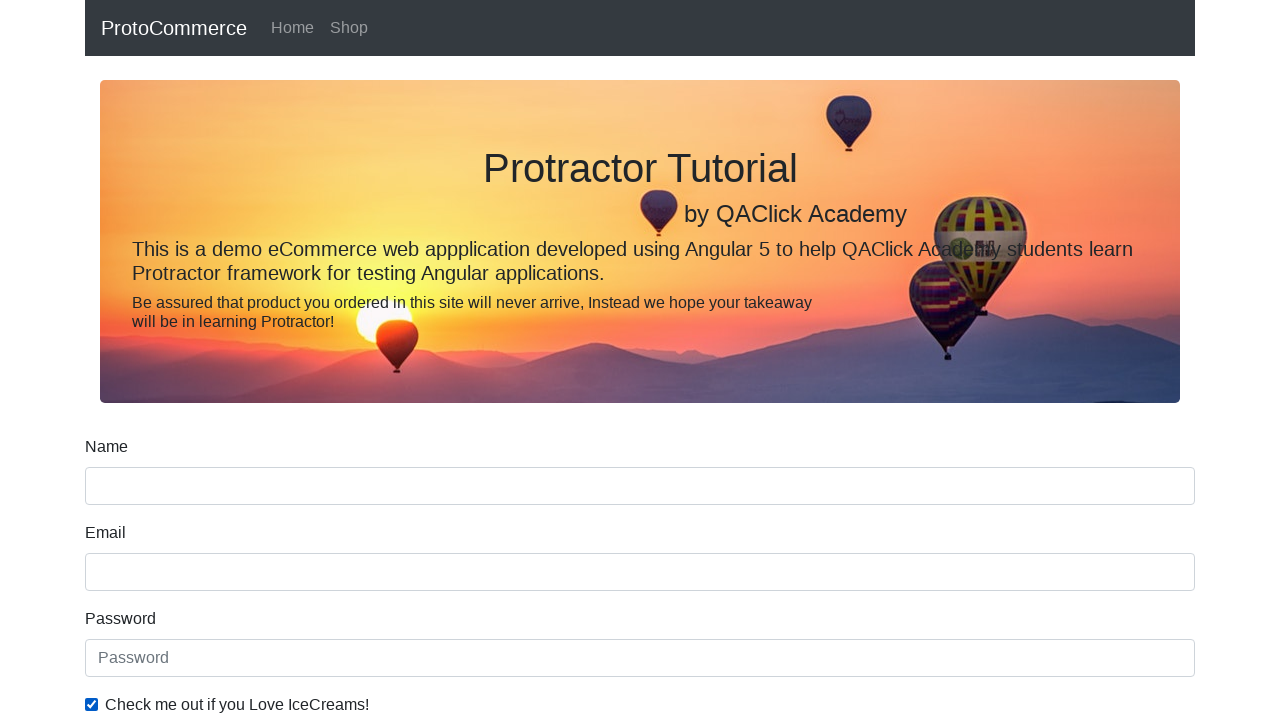

Selected Female as gender on internal:label="Gender"i
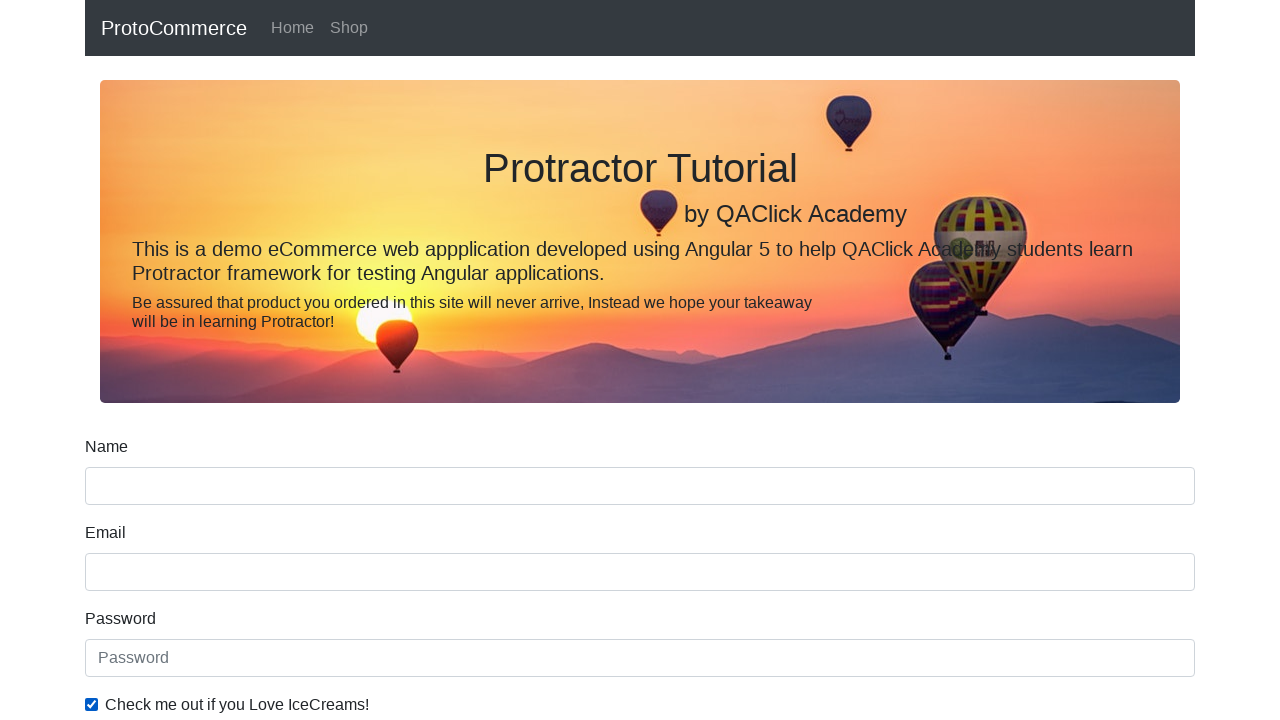

Selected Student radio button at (238, 360) on internal:label="Student"i
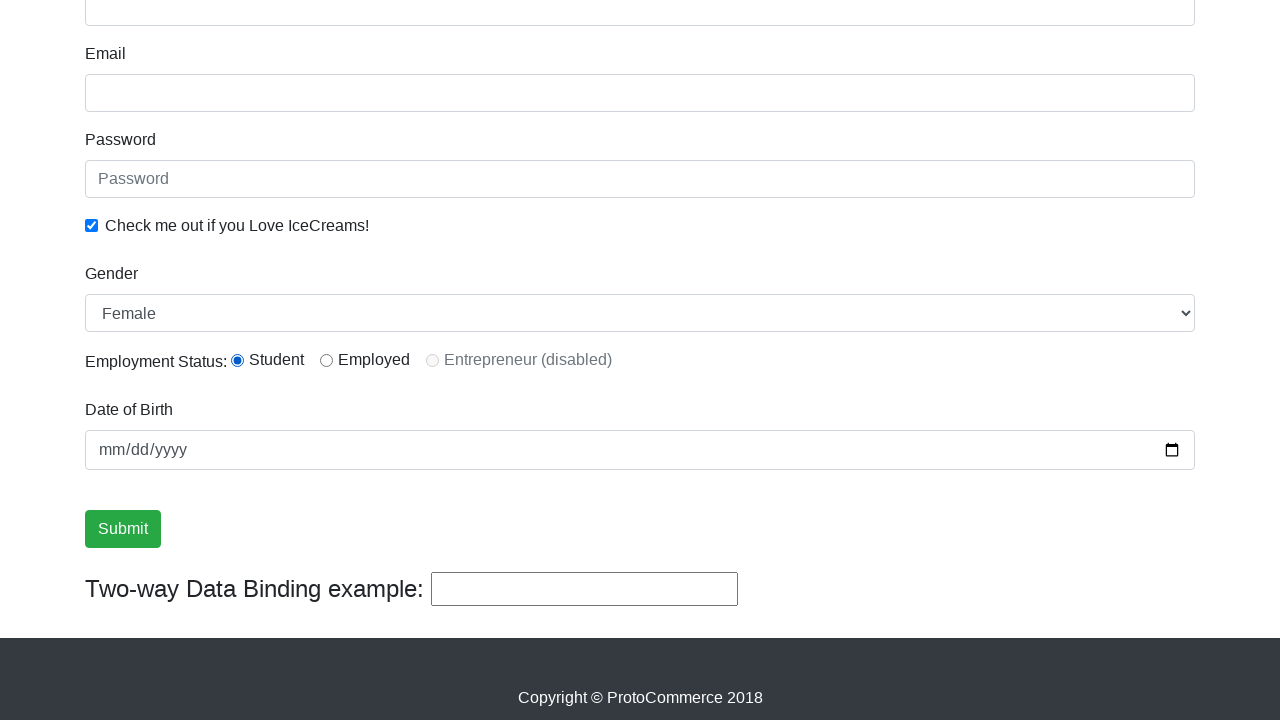

Filled password field with 'test' on internal:attr=[placeholder="Password"i]
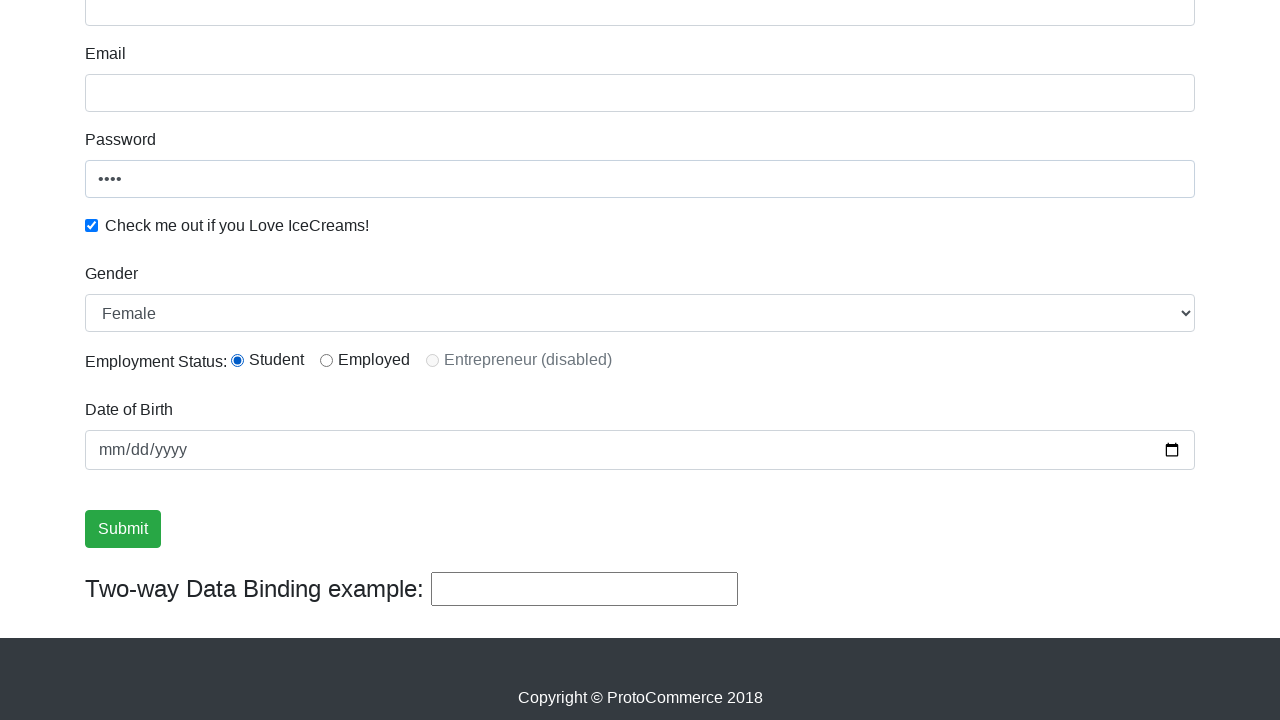

Clicked Submit button at (123, 529) on internal:role=button[name="Submit"i]
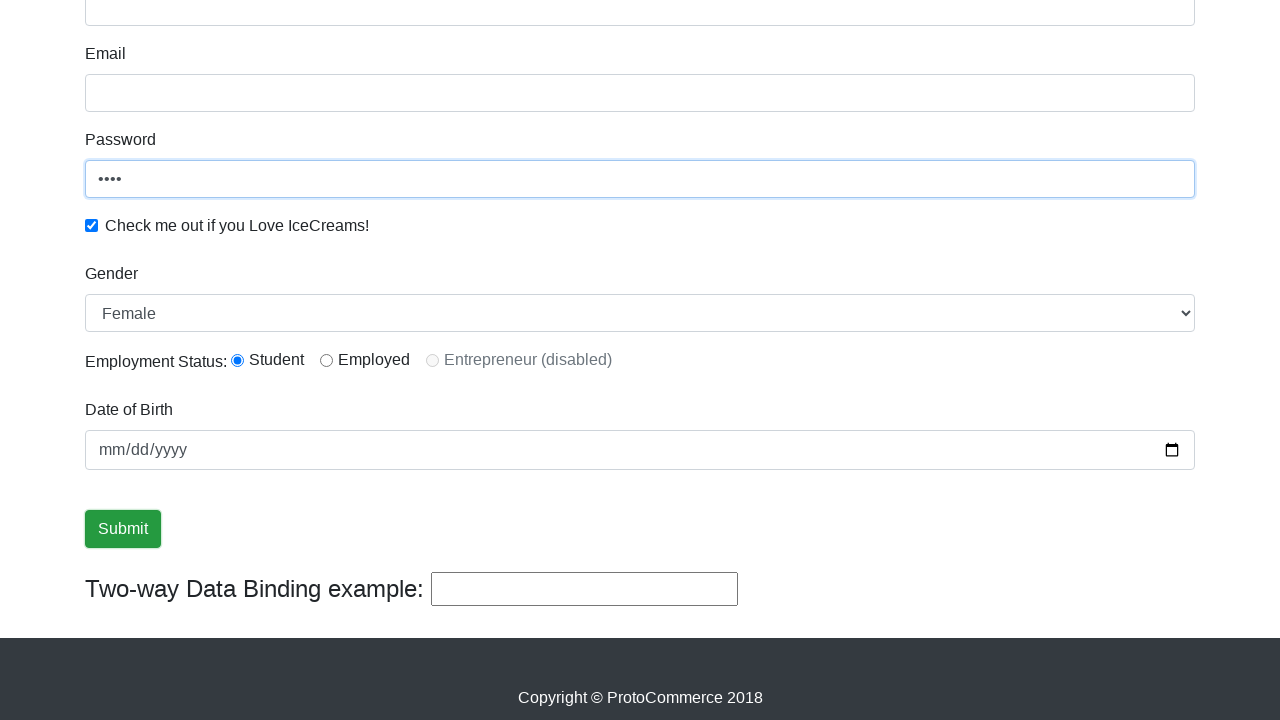

Verified success message is visible
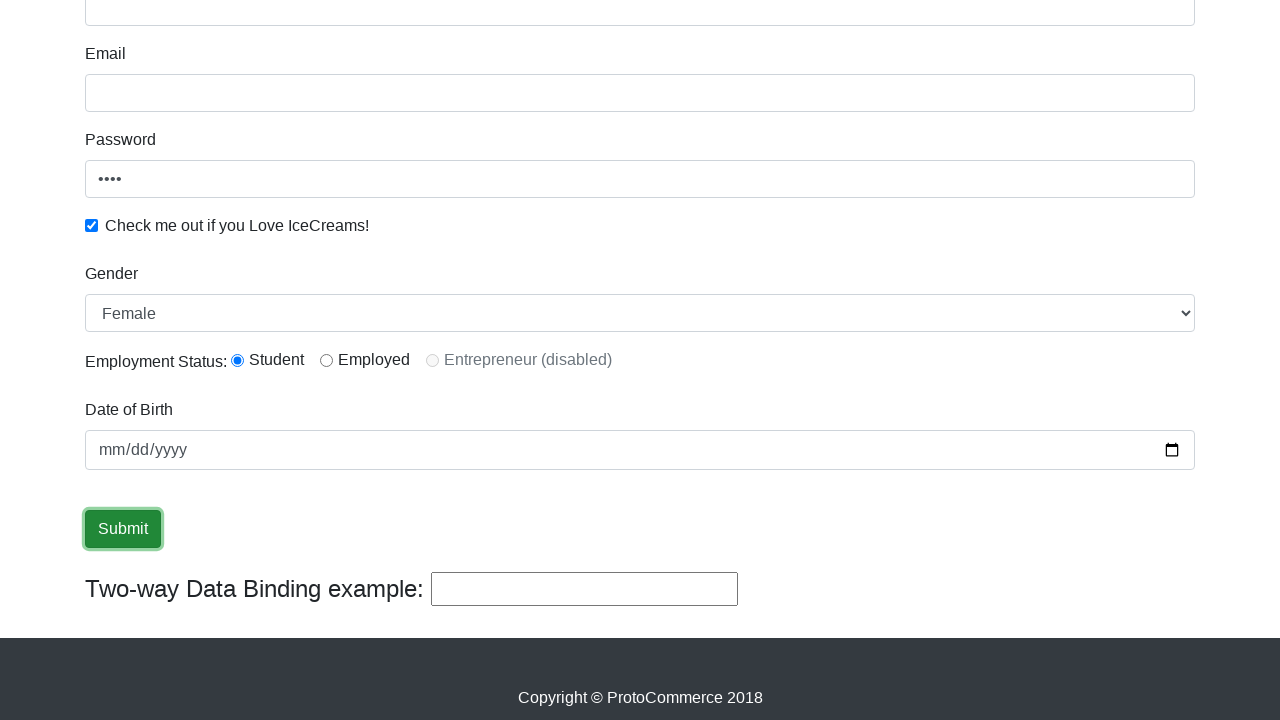

Clicked Shop link at (349, 28) on internal:role=link[name="Shop"i]
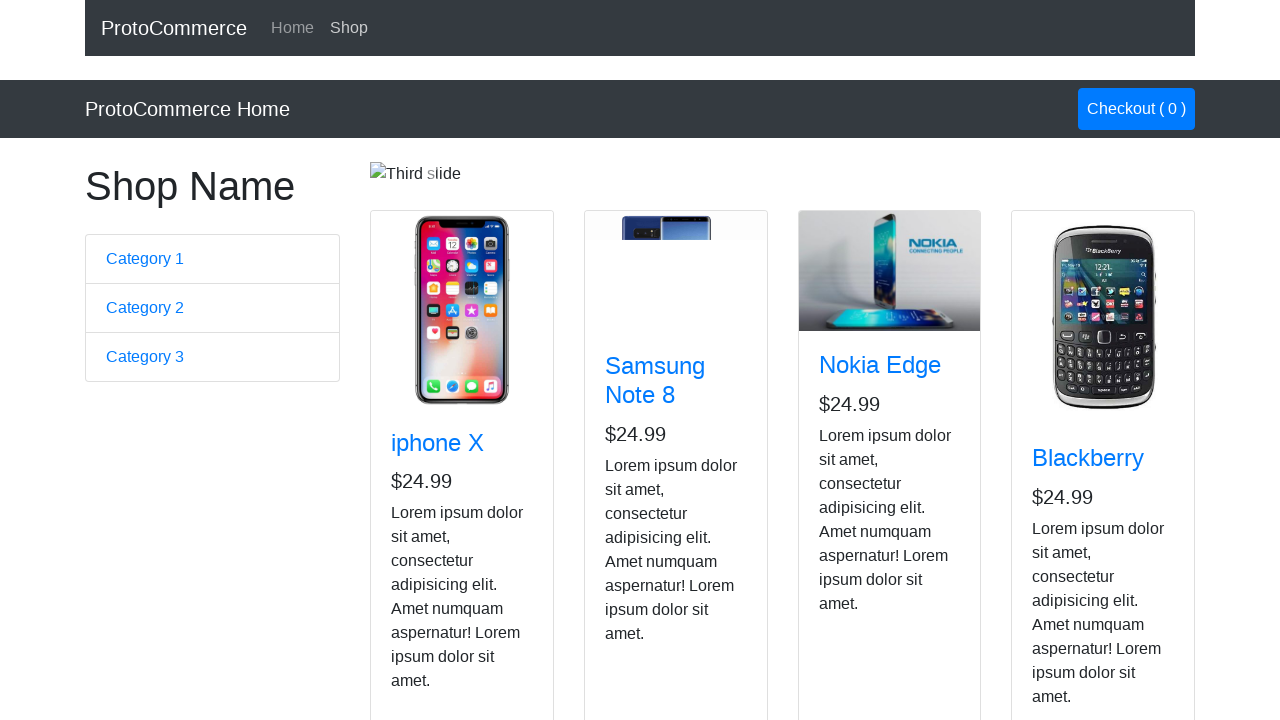

Added Samsung Note 8 to cart at (641, 528) on app-card >> internal:has-text="Samsung Note 8"i >> internal:role=button
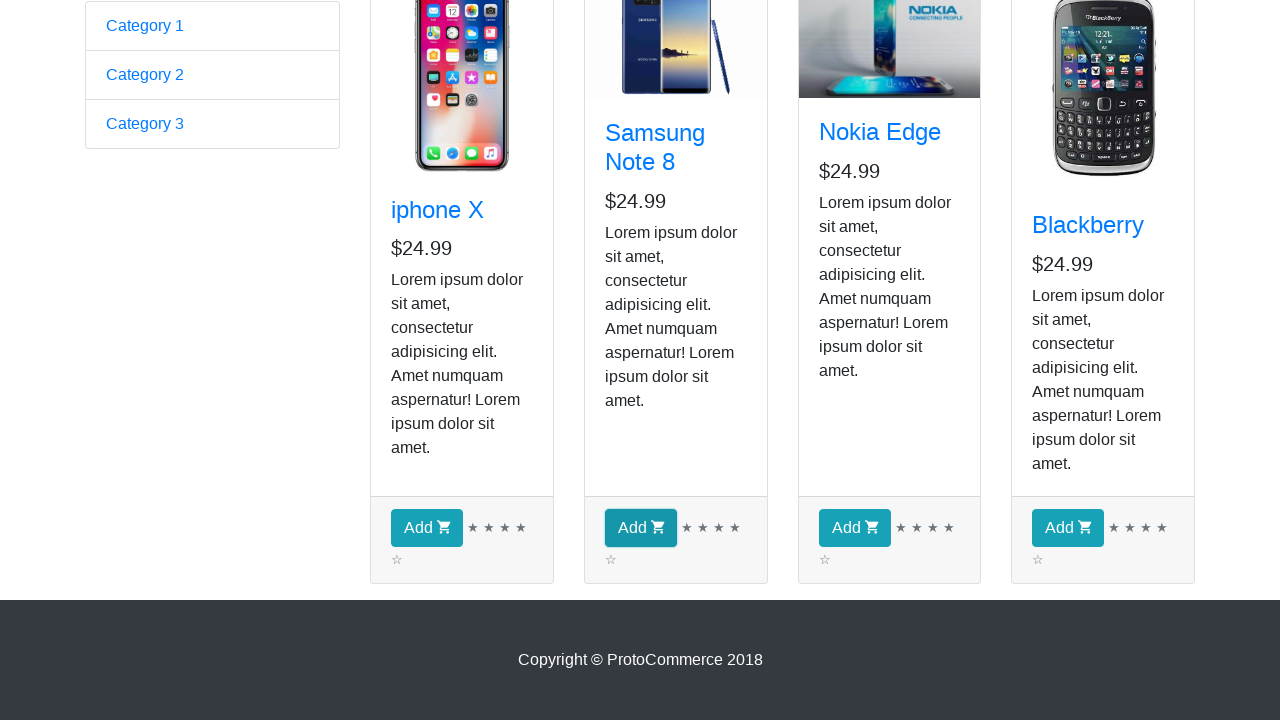

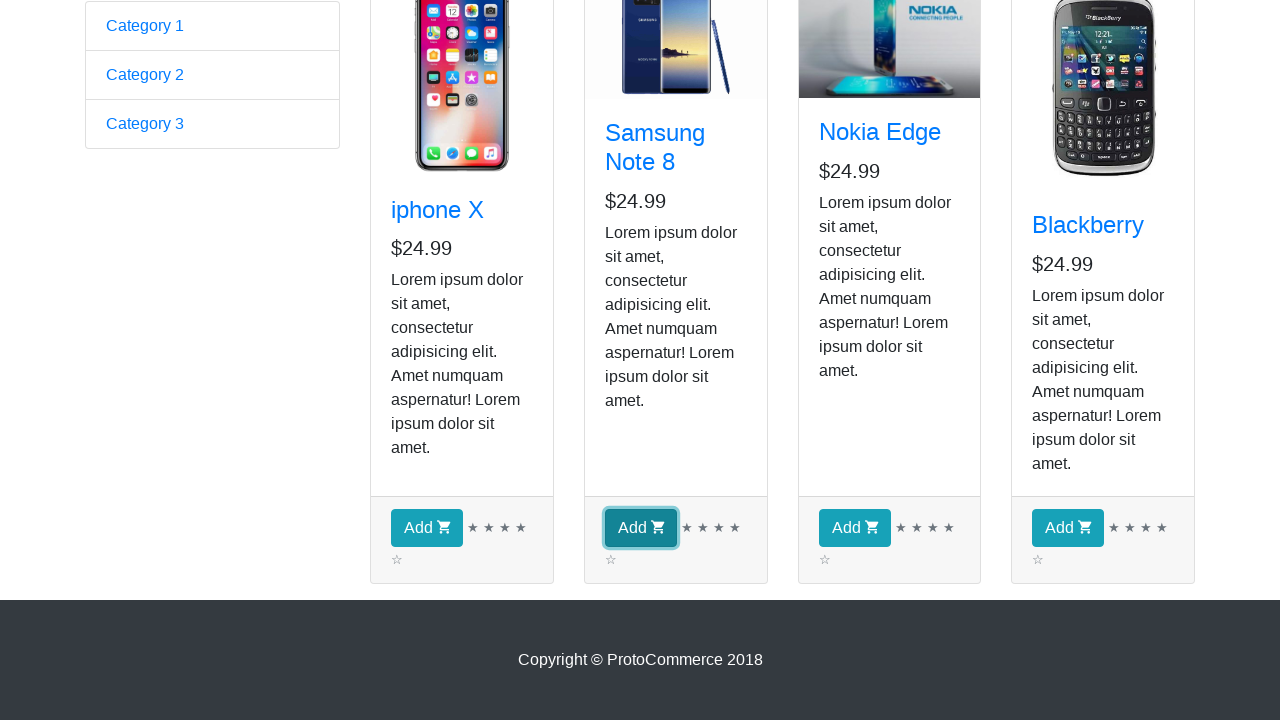